Tests basic browser window manipulation by navigating to a website, maximizing the window, waiting briefly, and then minimizing the window.

Starting URL: https://vctcpune.com/

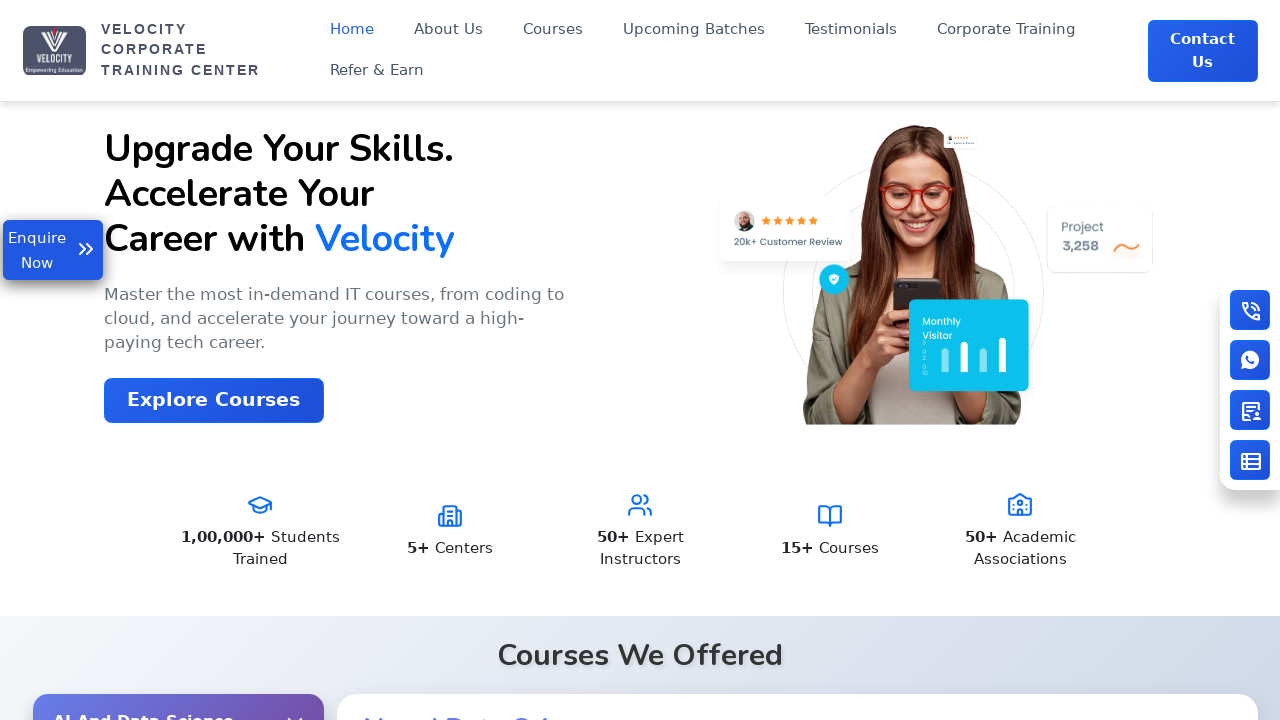

Navigated to https://vctcpune.com/
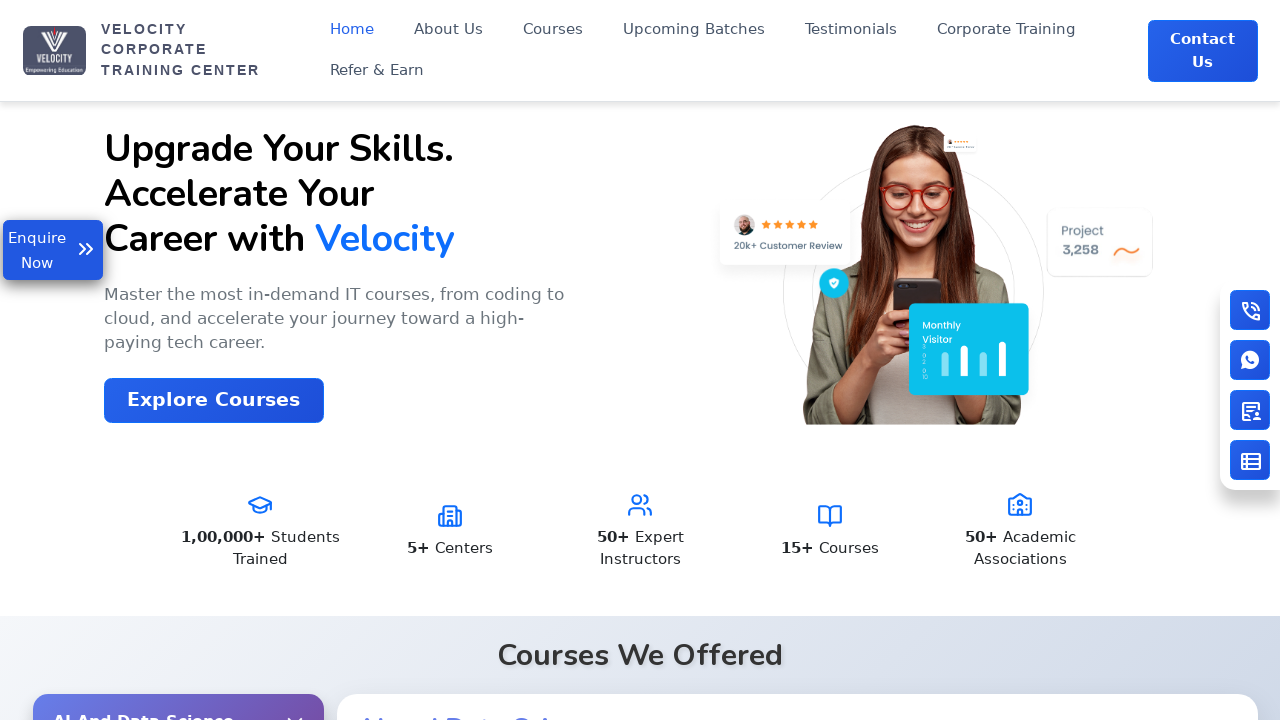

Maximized browser window to 1920x1080
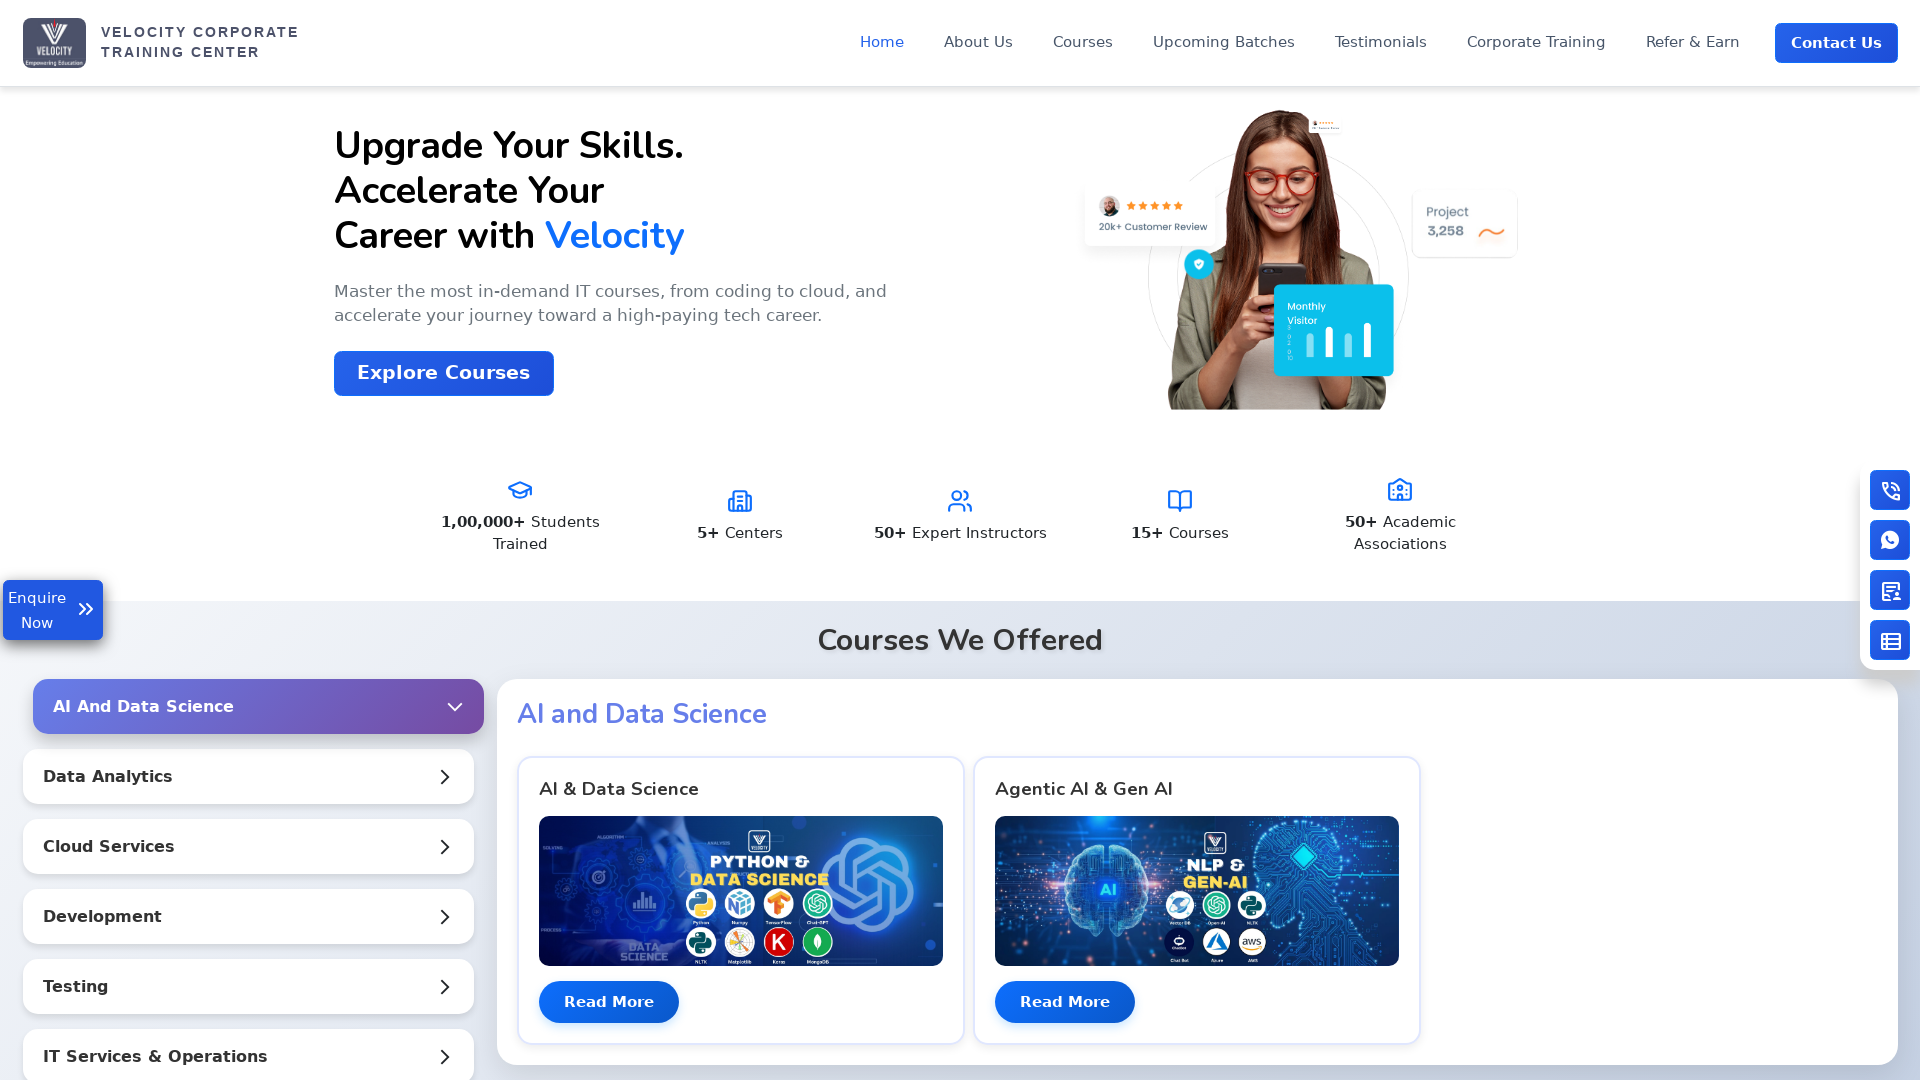

Waited for page to load (domcontentloaded)
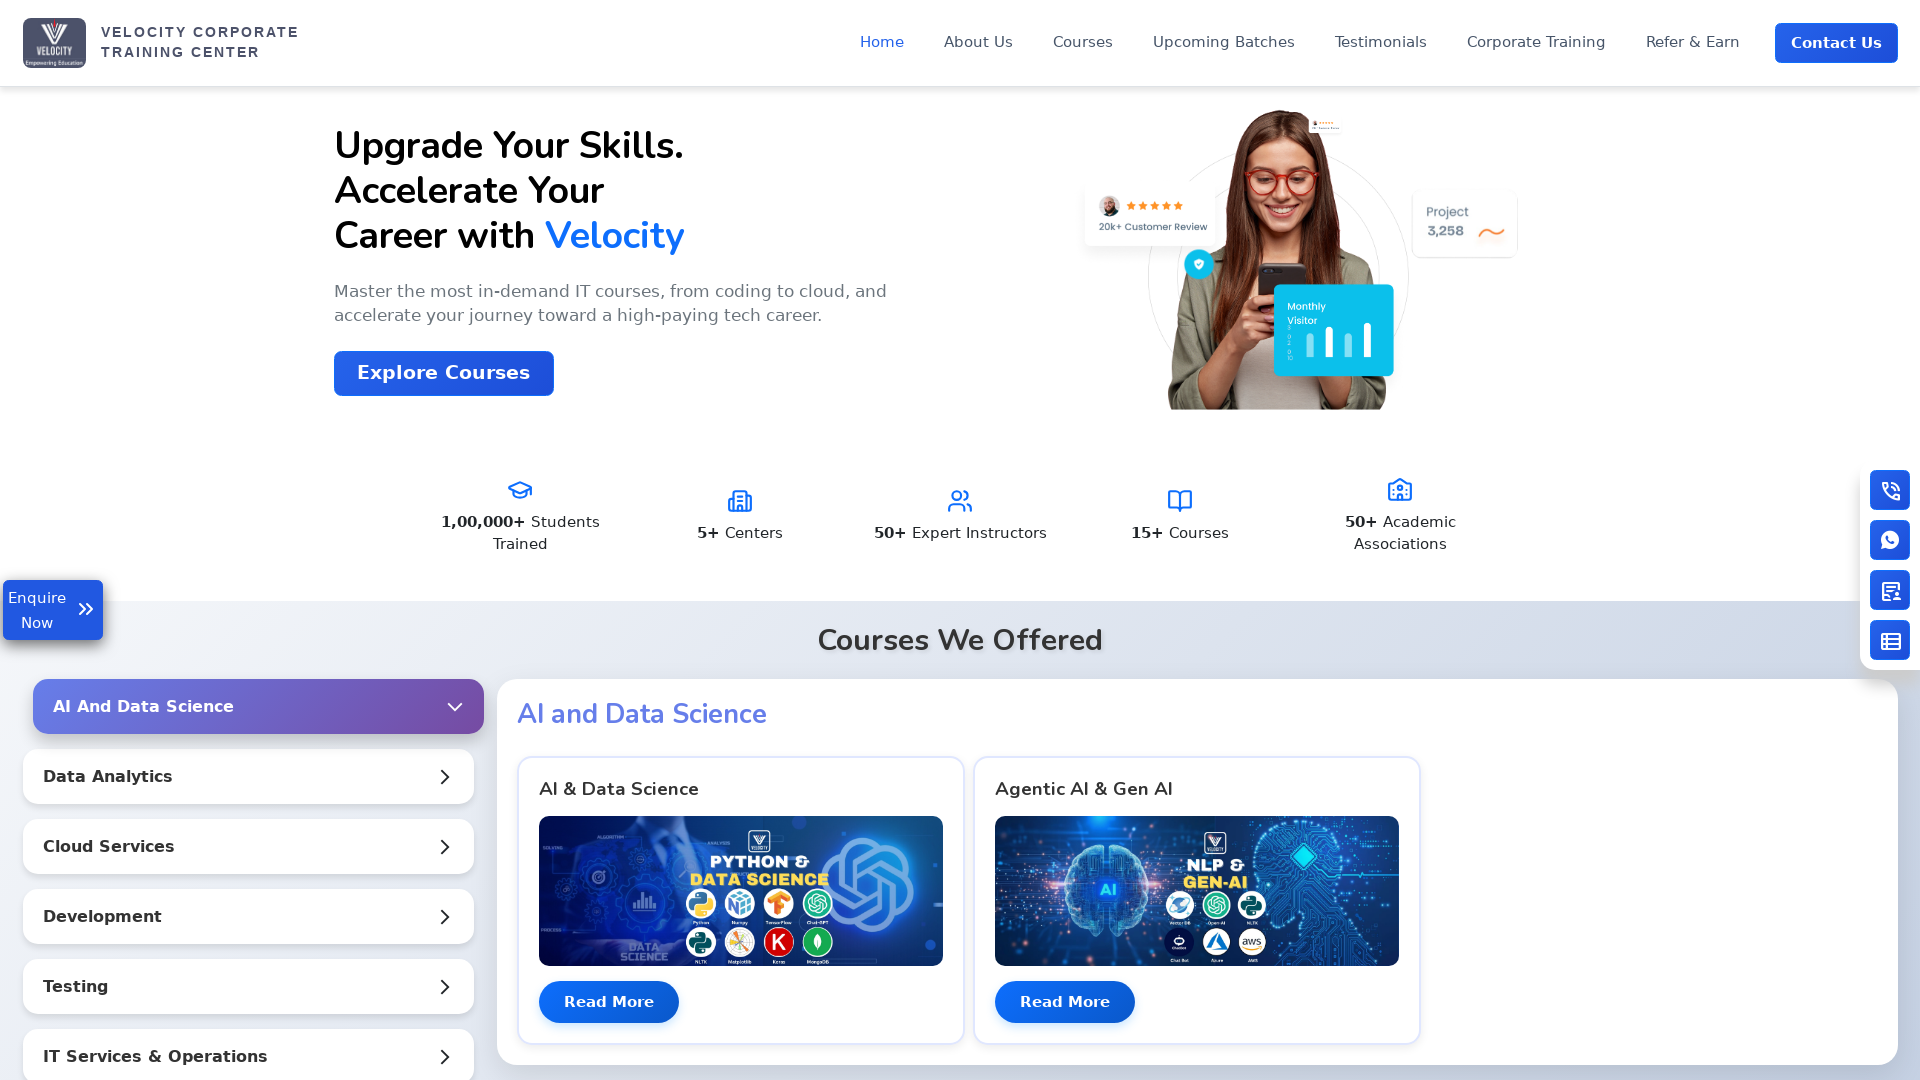

Waited briefly for 2 seconds
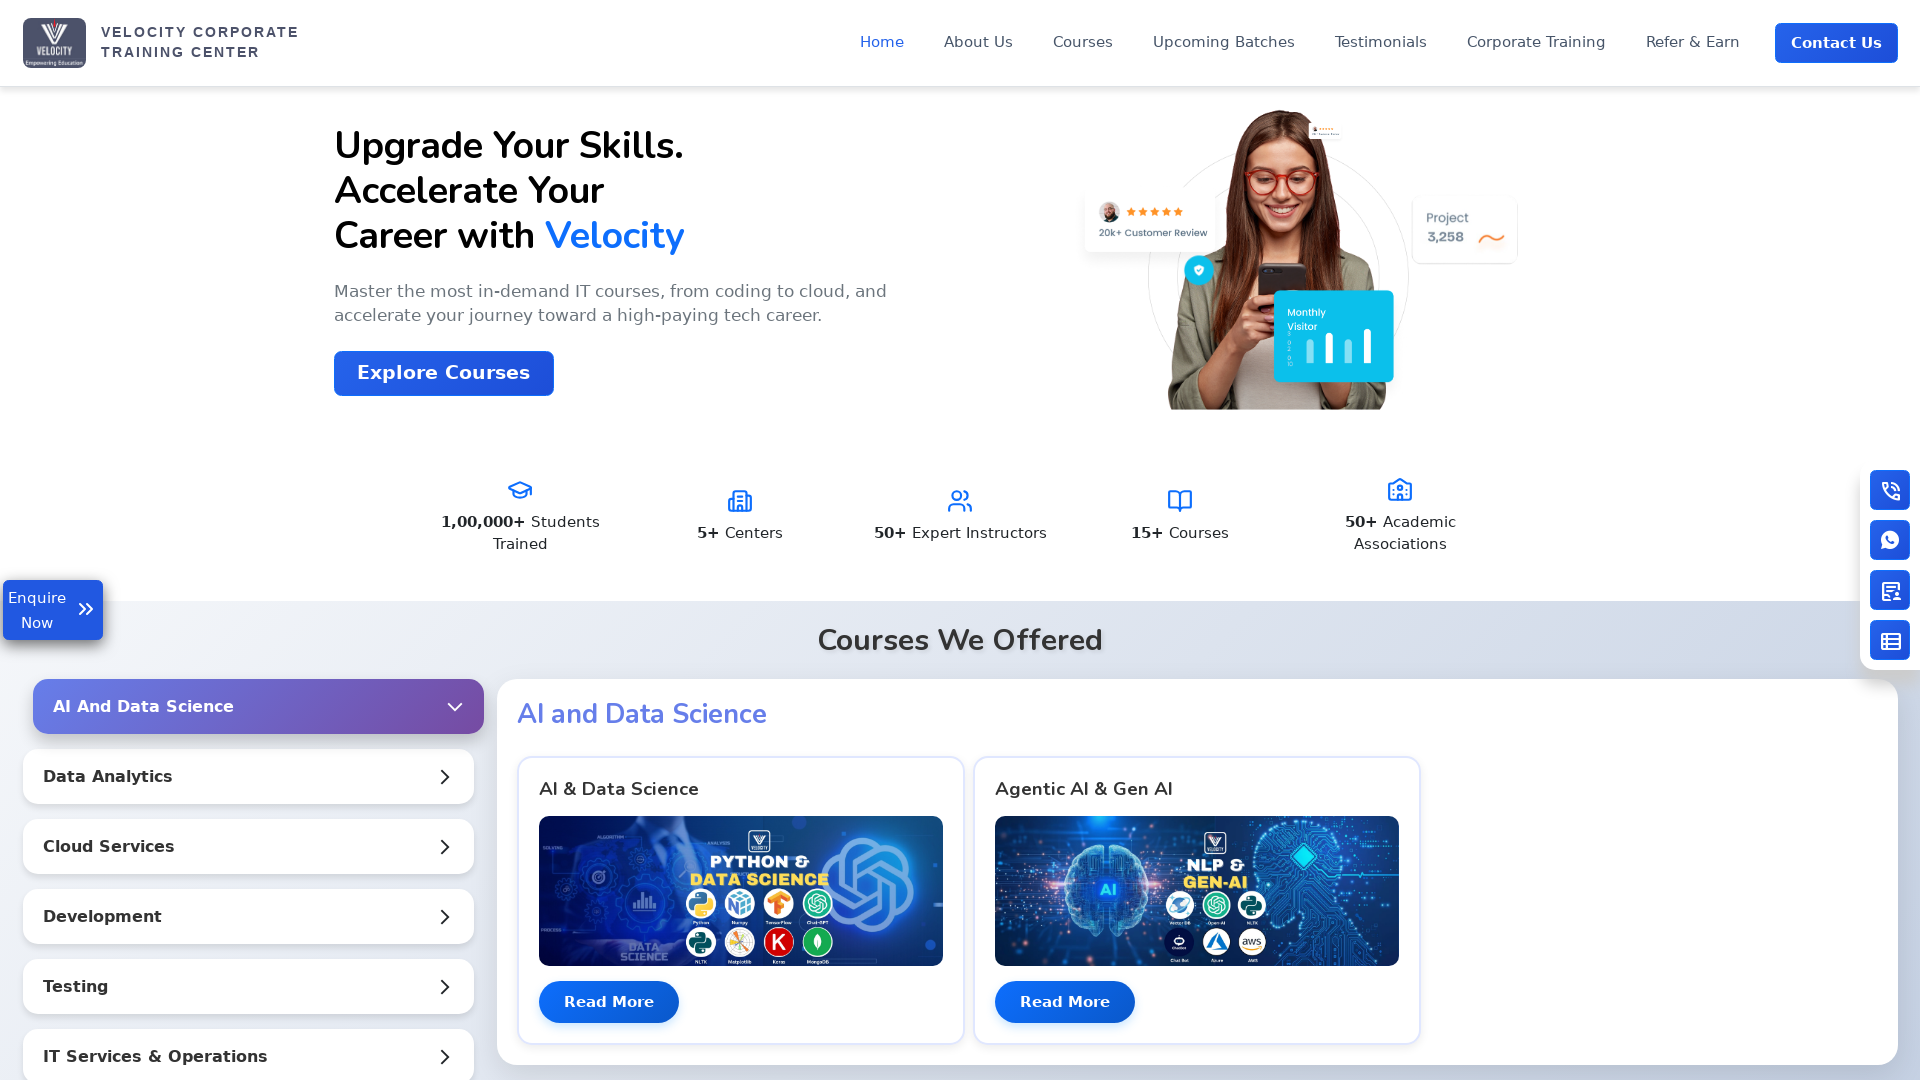

Minimized browser window to 800x600
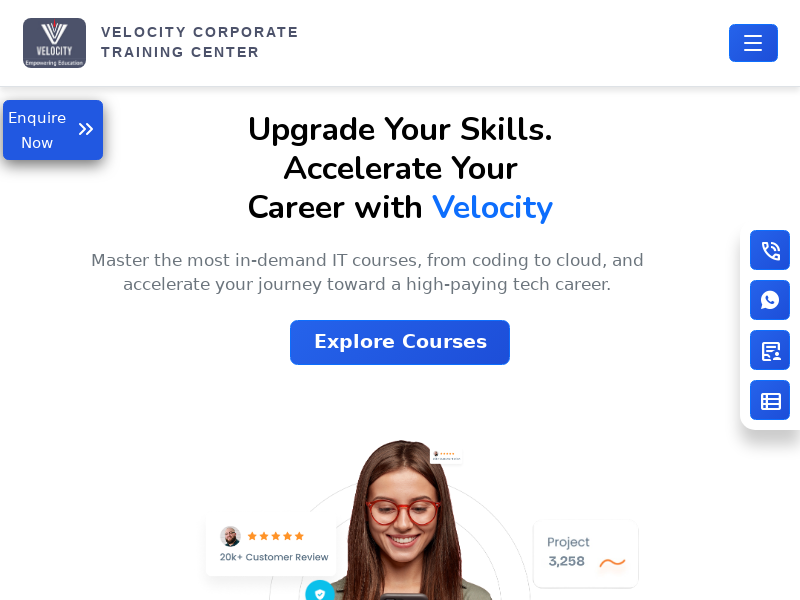

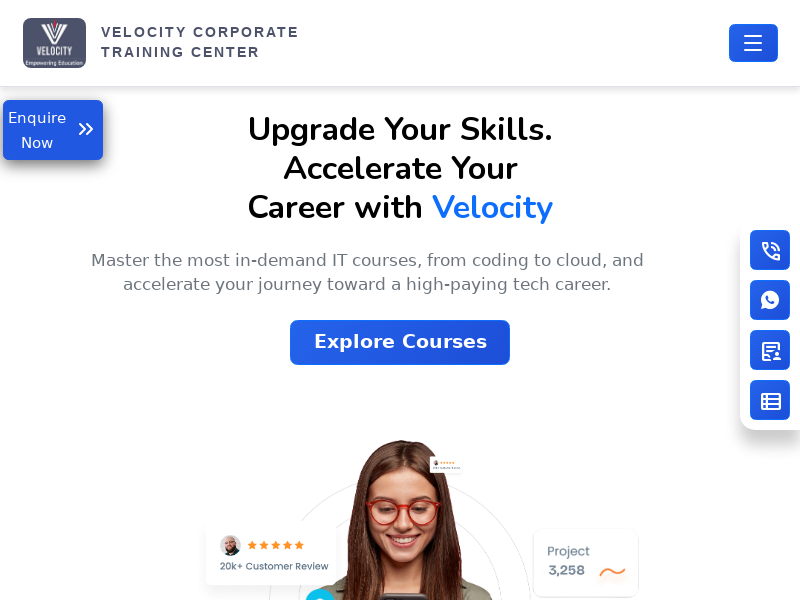